Tests JavaScript prompt alert by clicking a button, entering text into the prompt, and accepting it

Starting URL: https://v1.training-support.net/selenium/javascript-alerts

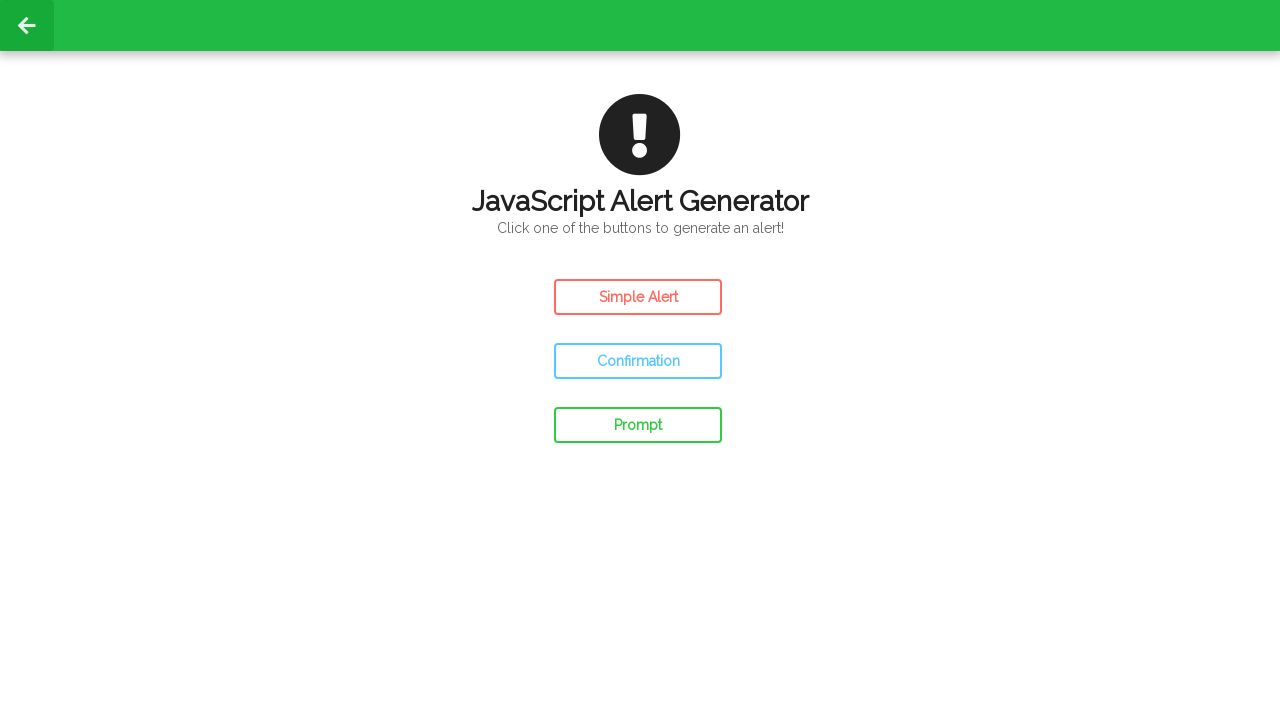

Set up dialog handler to accept prompt with text 'Awesome!'
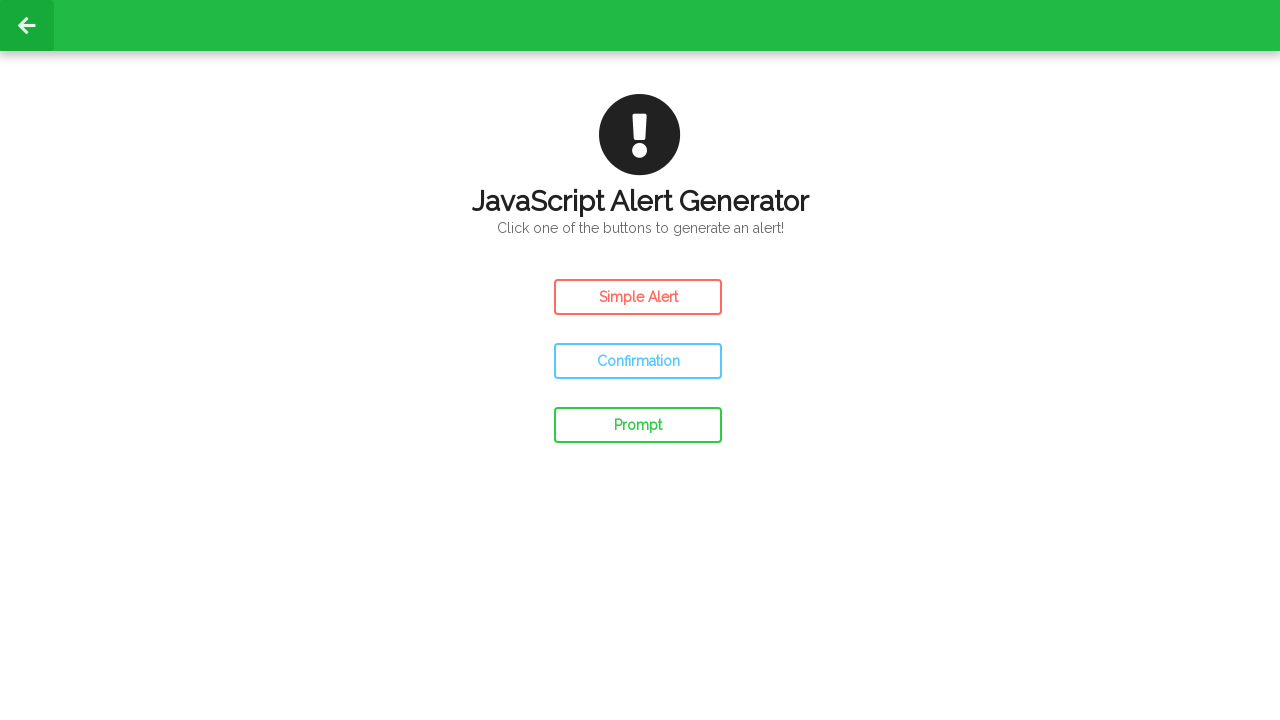

Clicked the prompt alert button at (638, 425) on #prompt
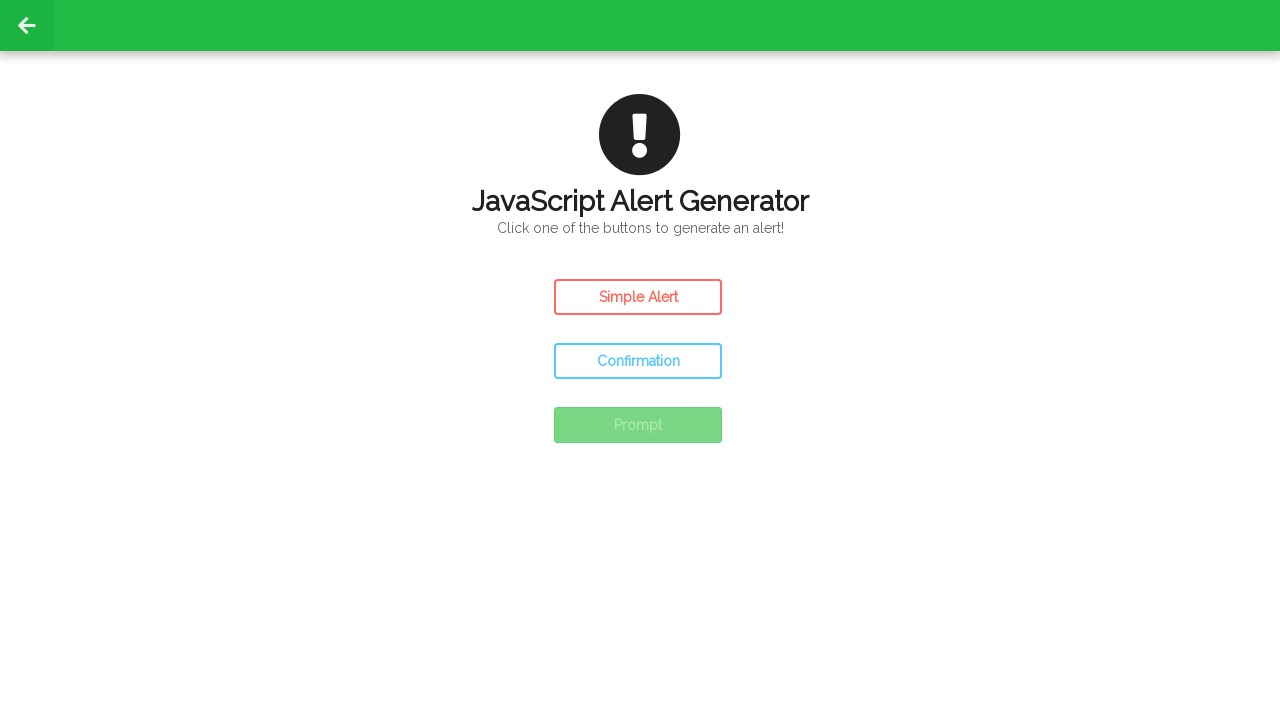

Waited for dialog to be handled
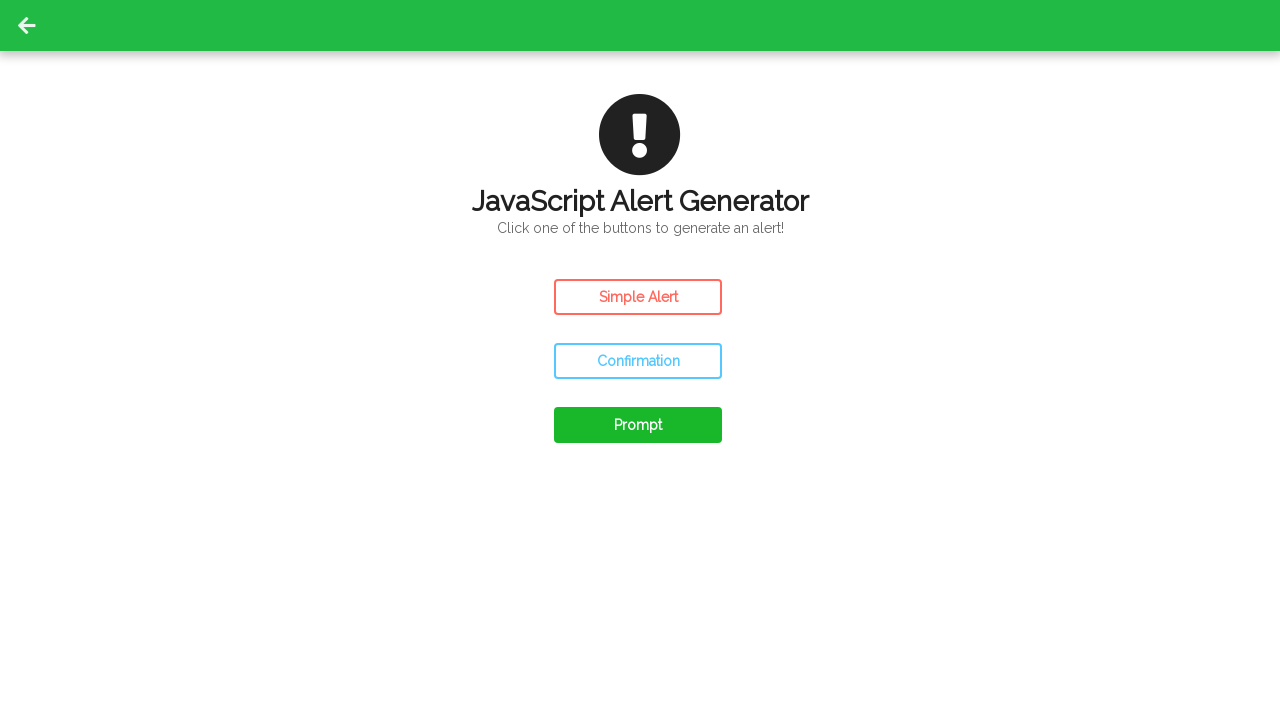

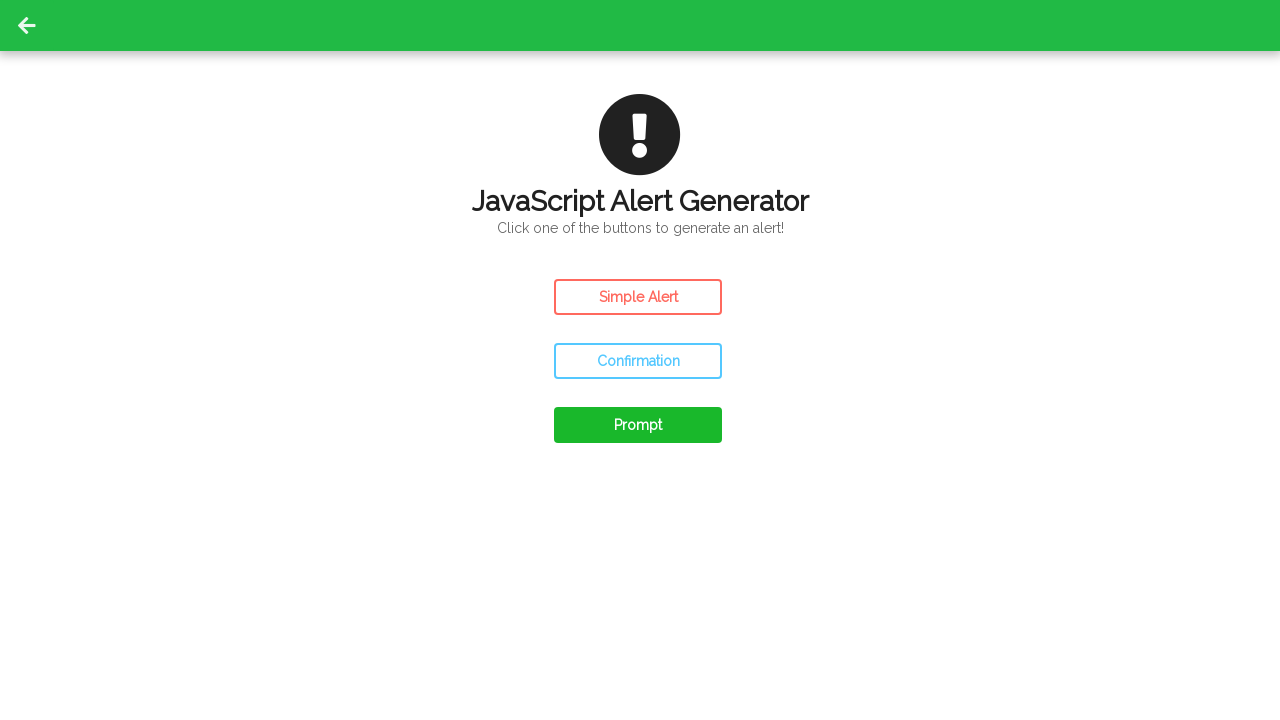